Tests the SweetAlert library demo by clicking the first preview button to trigger an alert and accepting it

Starting URL: https://sweetalert.js.org/

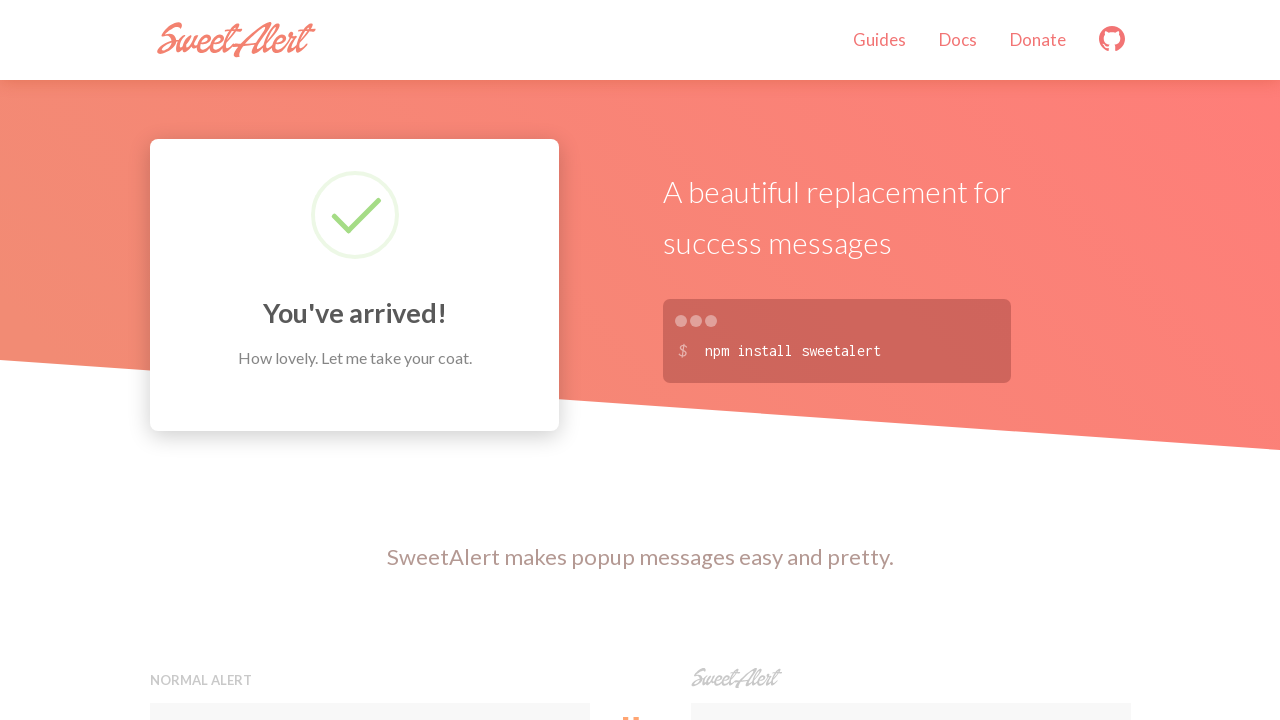

Clicked the first preview button to trigger SweetAlert demo at (370, 360) on (//div[@class='page-container']/div/button[@class='preview'])[1]
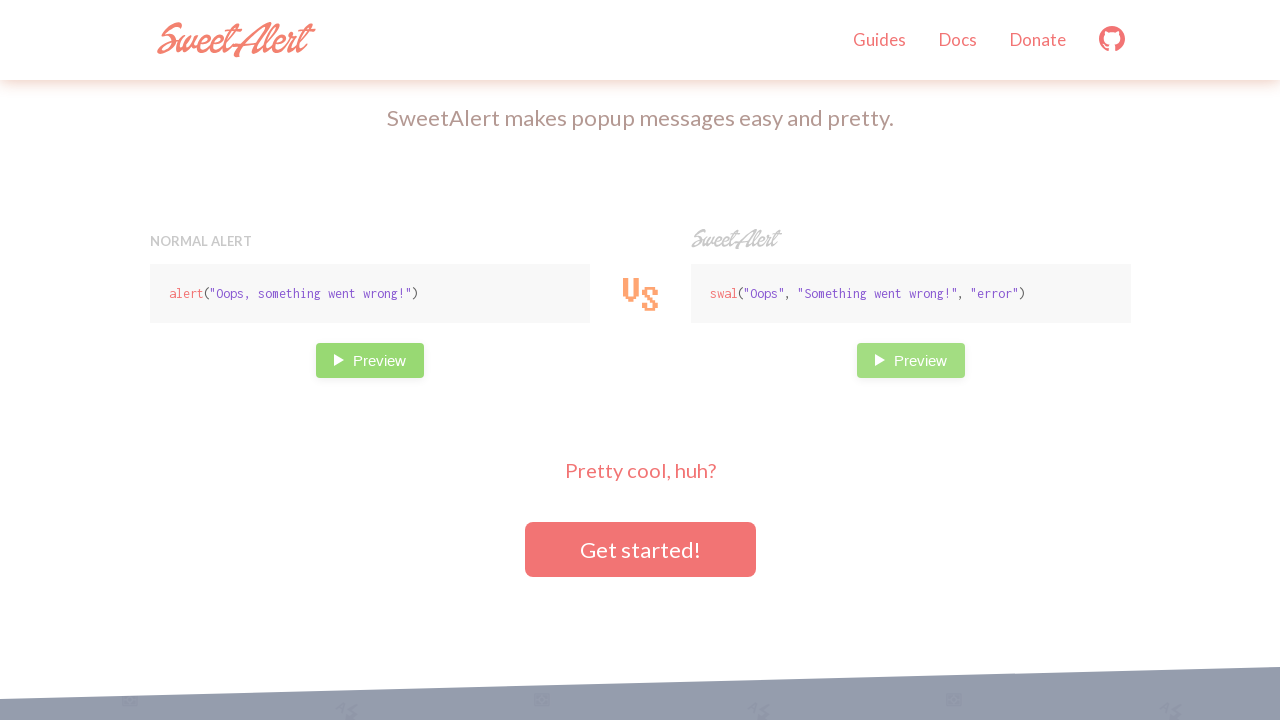

Set up dialog handler to accept alerts
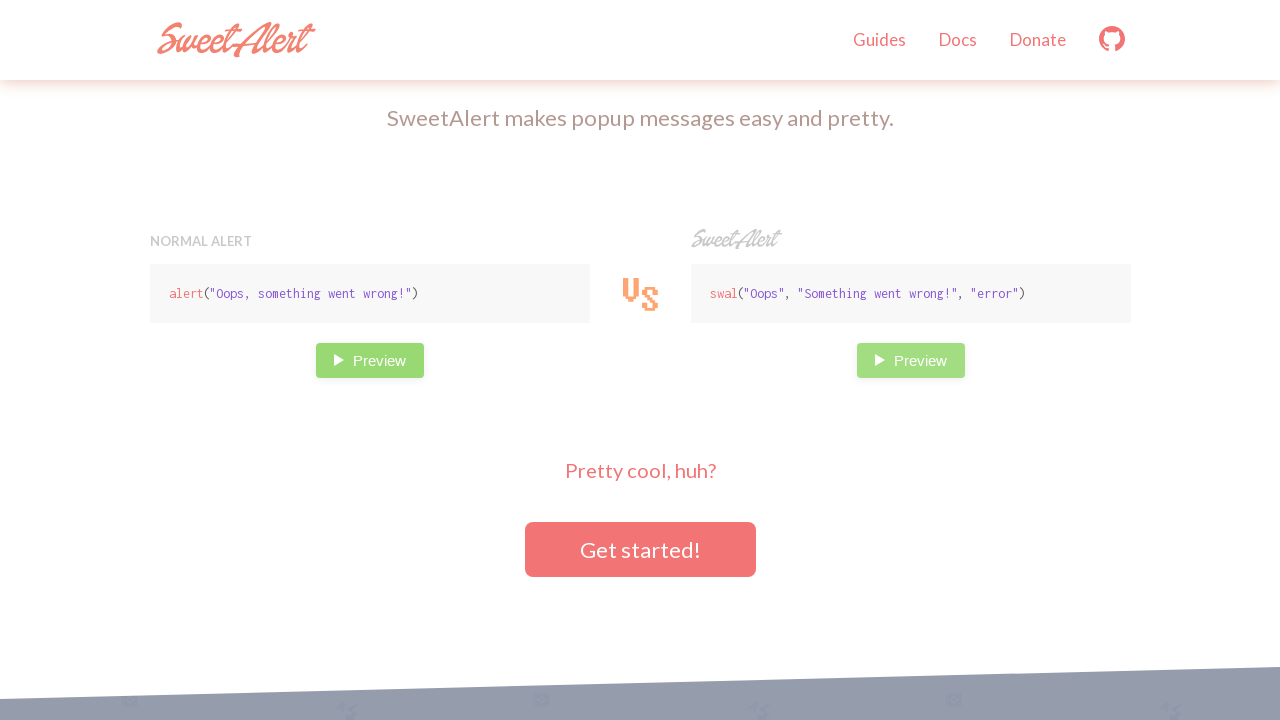

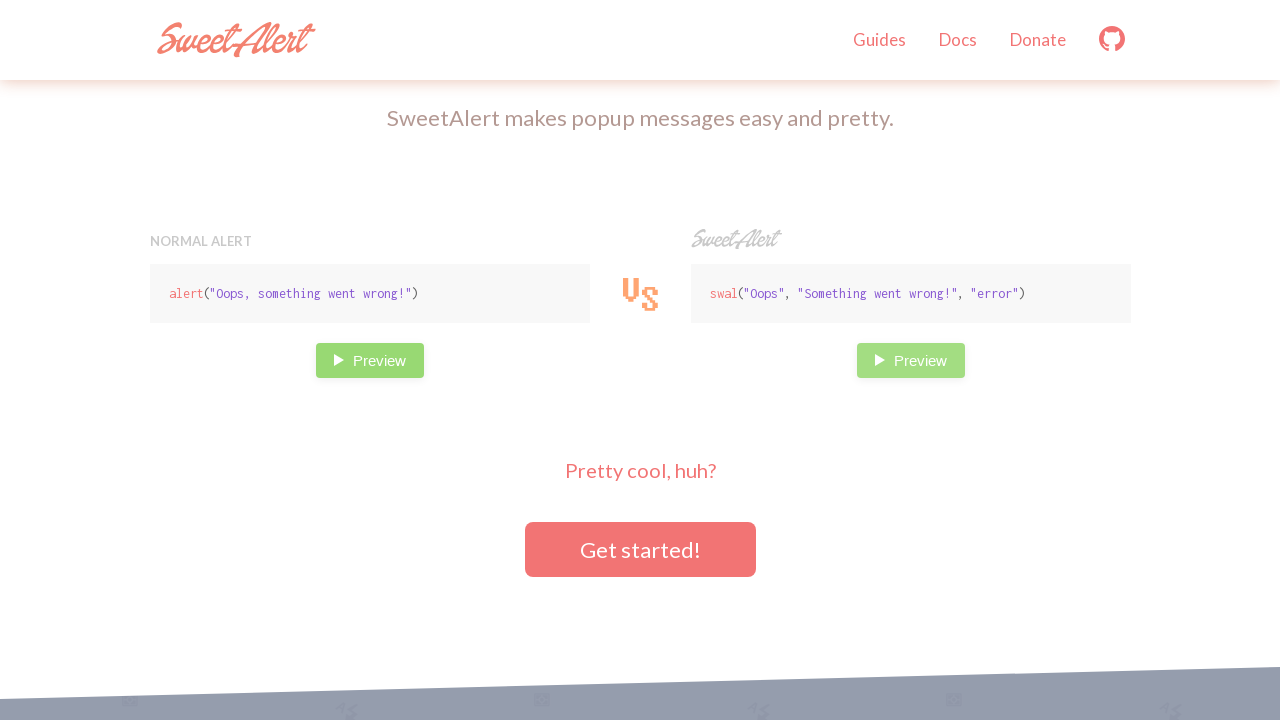